Tests editing a todo item by double-clicking and entering new text

Starting URL: https://demo.playwright.dev/todomvc

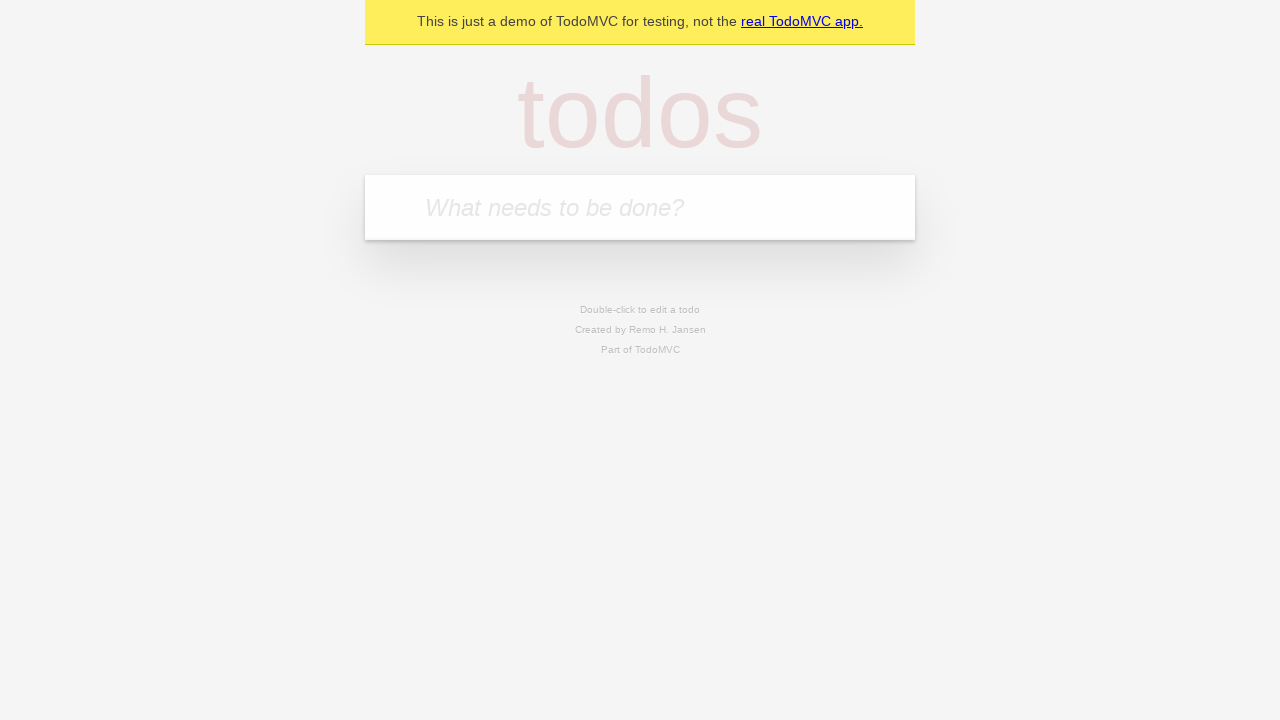

Filled new todo input with 'buy some cheese' on .new-todo
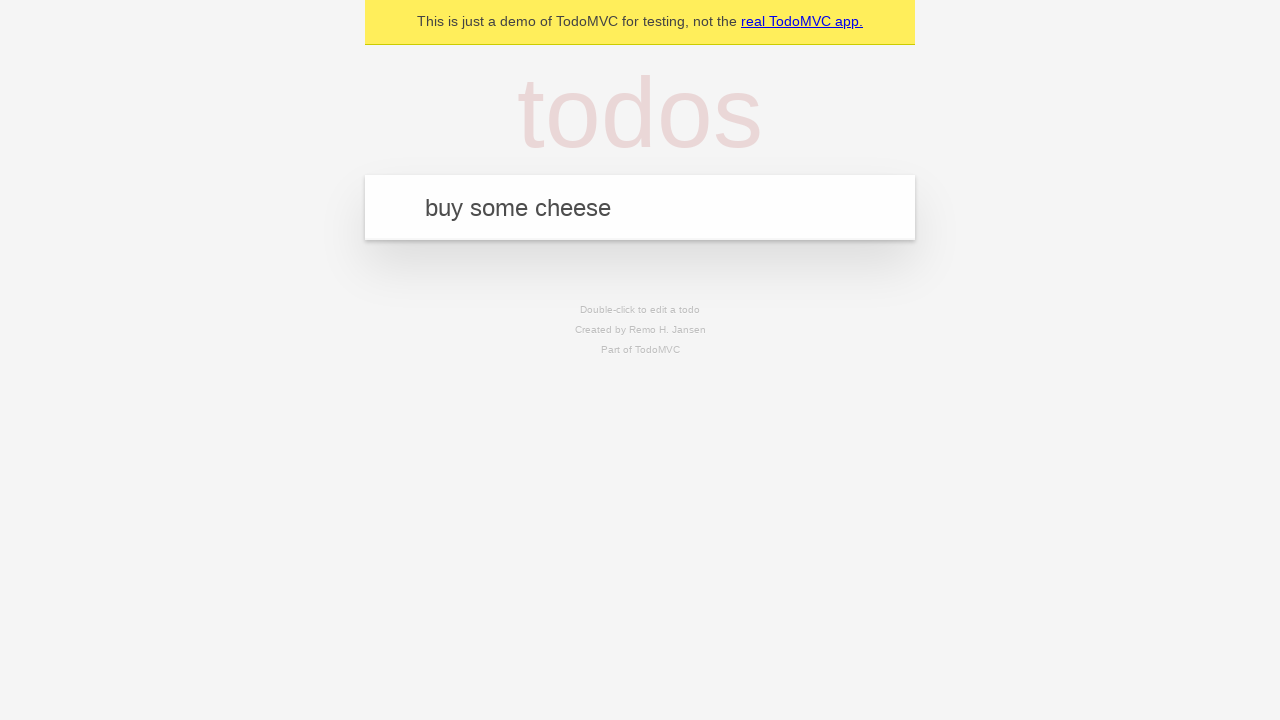

Pressed Enter to create first todo on .new-todo
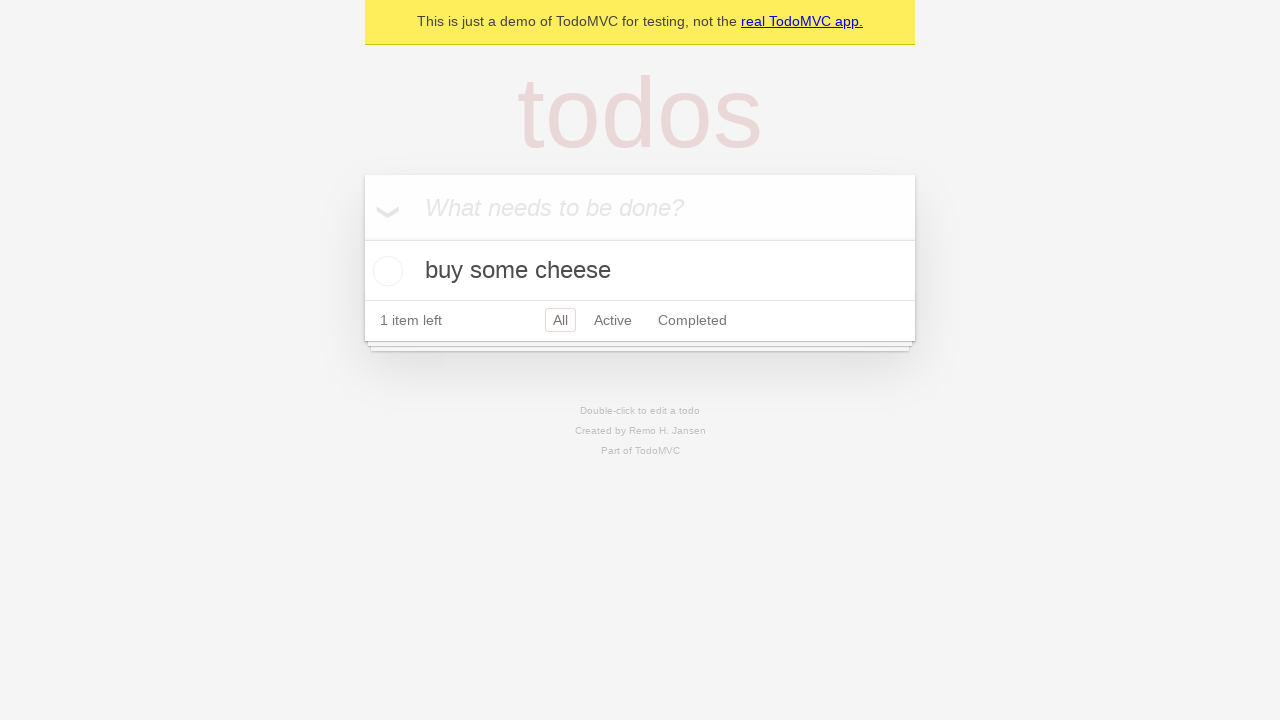

Filled new todo input with 'feed the cat' on .new-todo
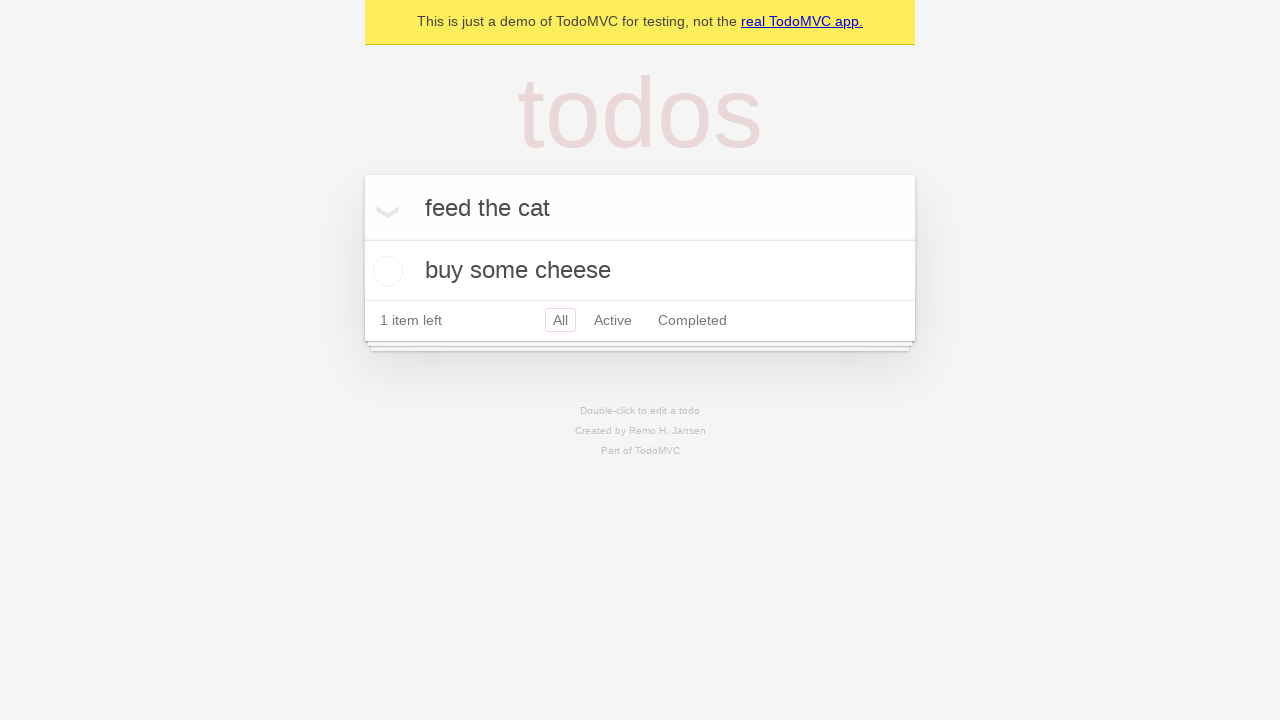

Pressed Enter to create second todo on .new-todo
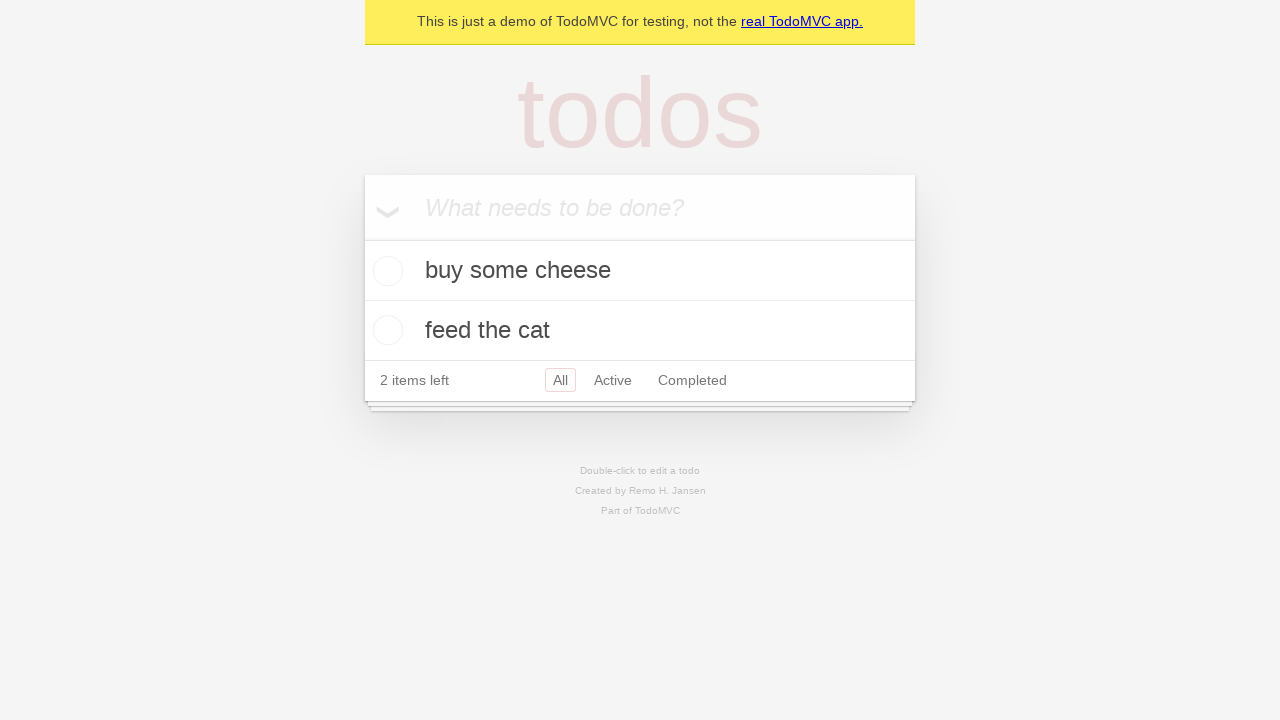

Filled new todo input with 'book a doctors appointment' on .new-todo
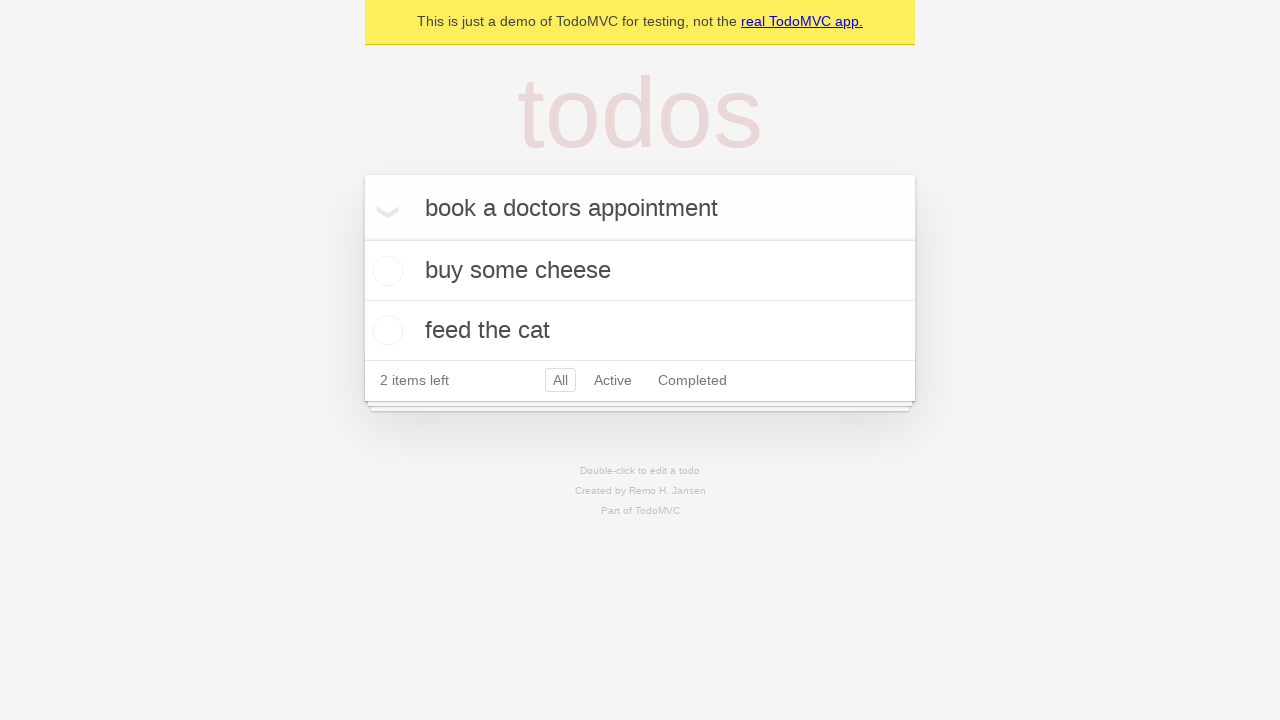

Pressed Enter to create third todo on .new-todo
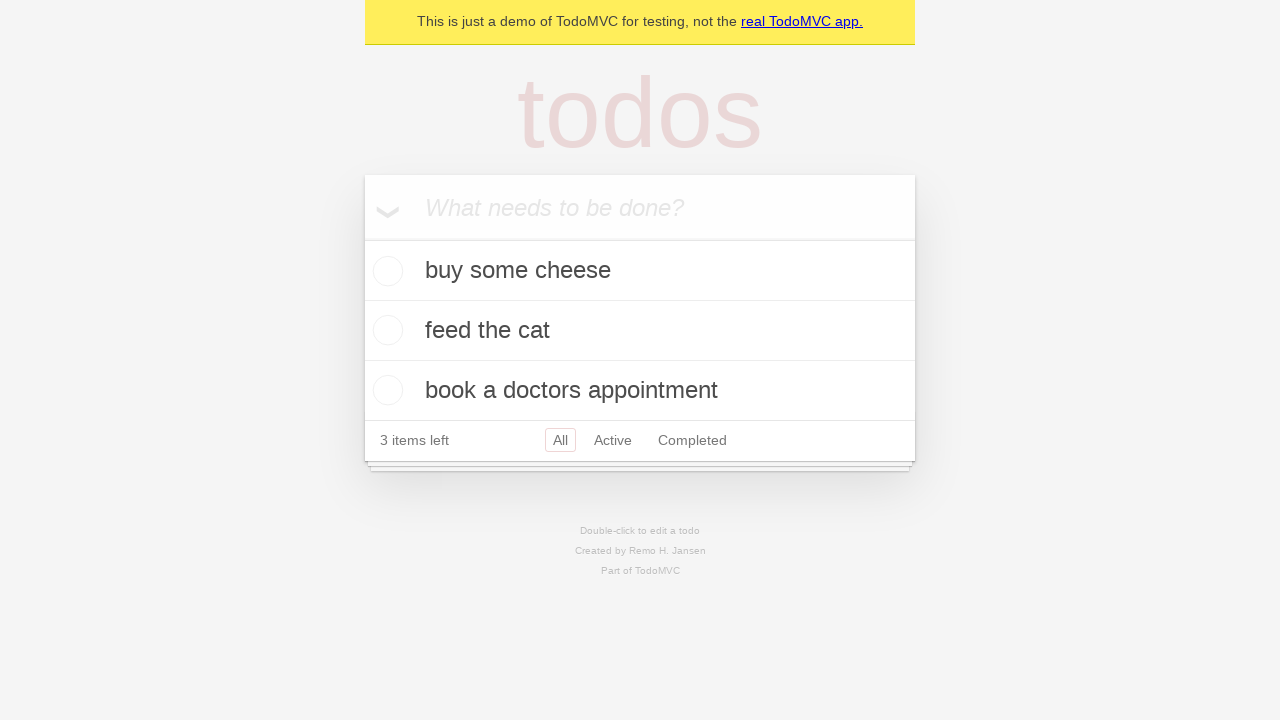

Double-clicked second todo to enter edit mode at (640, 331) on .todo-list li >> nth=1
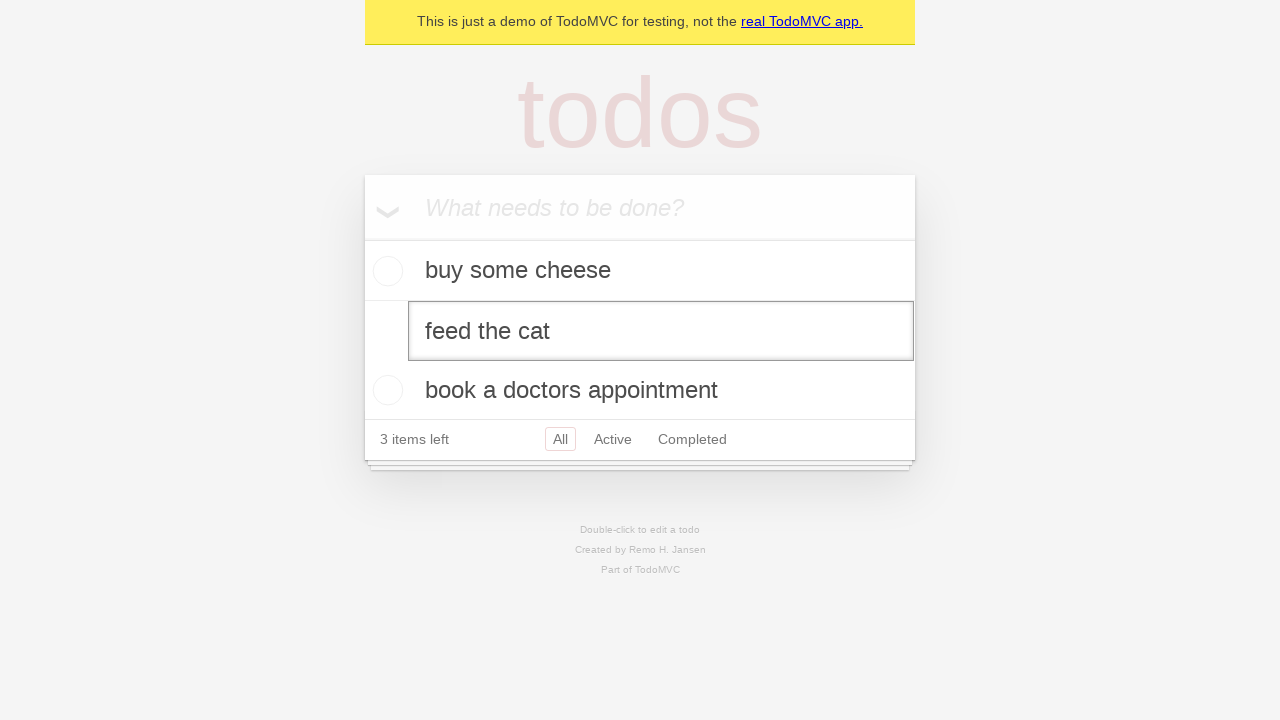

Filled edit field with 'buy some sausages' on .todo-list li >> nth=1 >> .edit
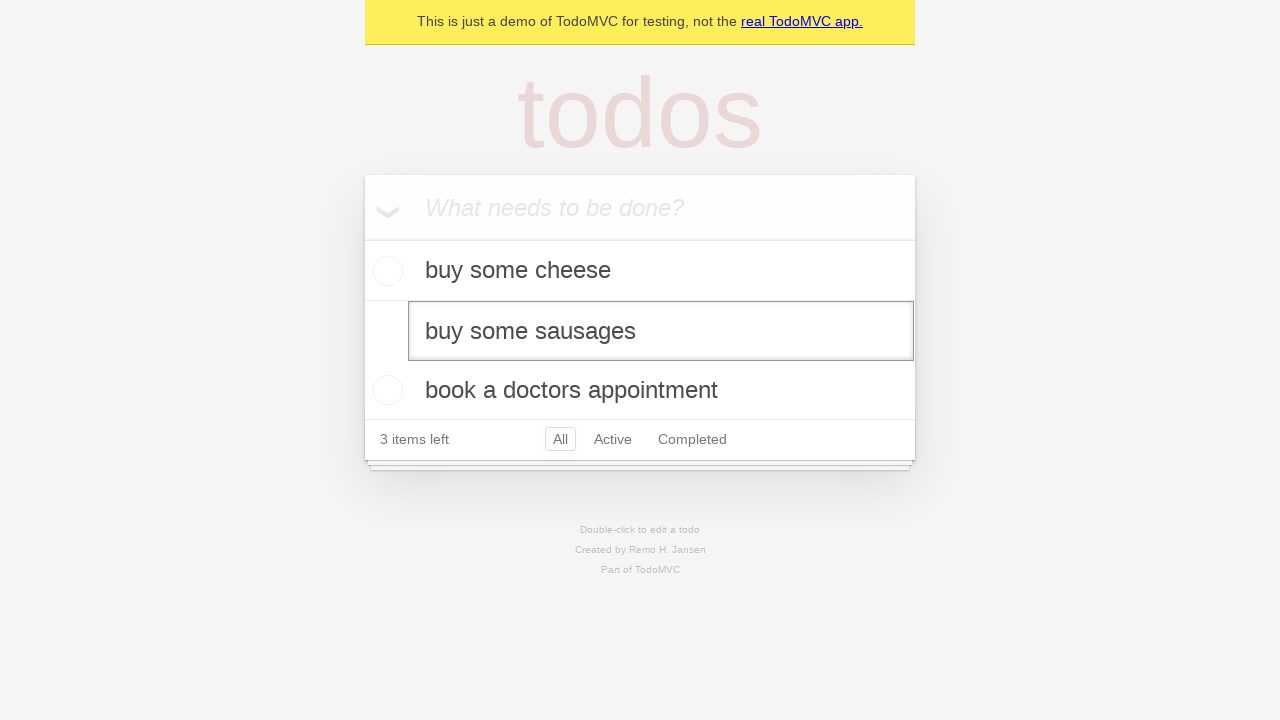

Pressed Enter to save edited todo item on .todo-list li >> nth=1 >> .edit
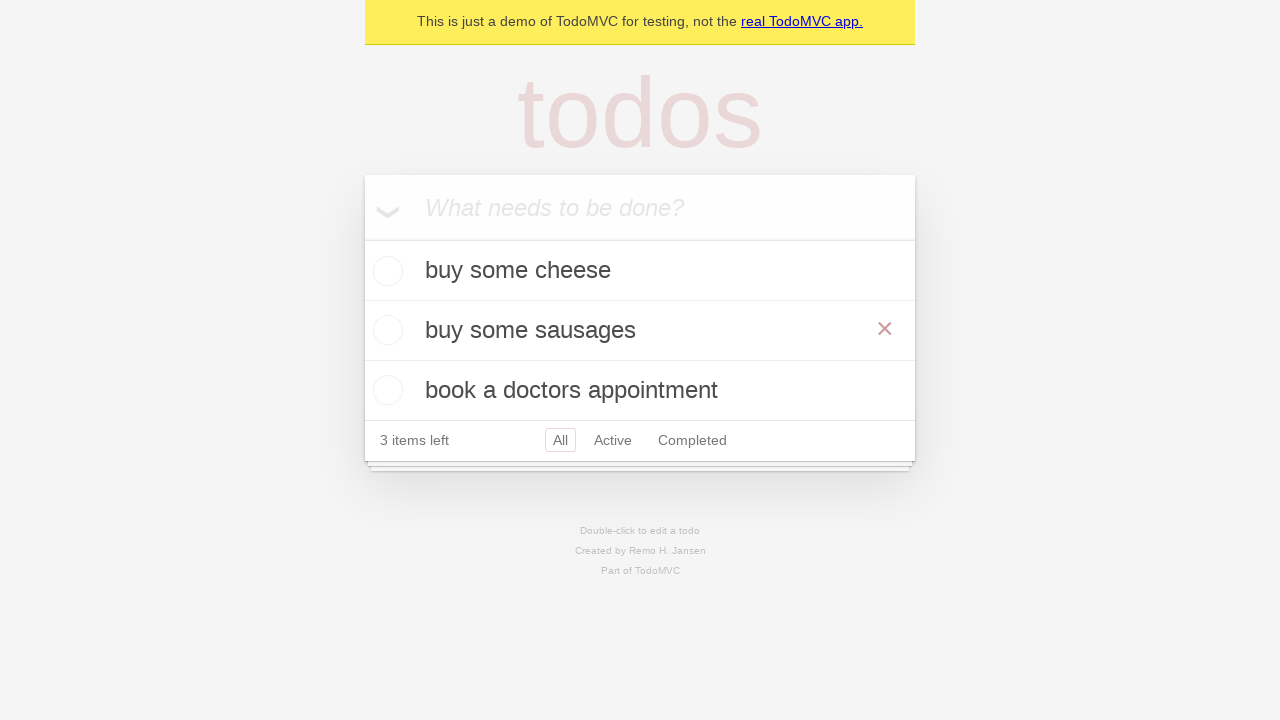

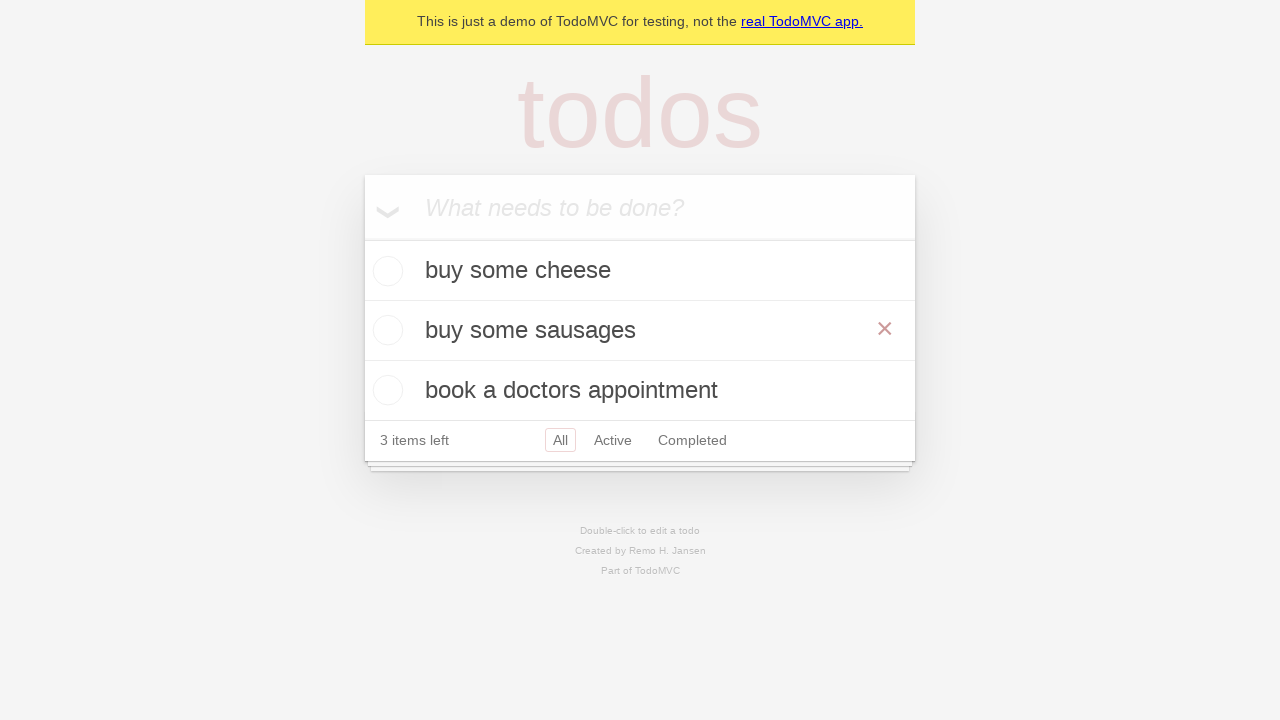